Tests window handling by navigating to a page that opens a new window, switching between parent and child windows to verify content

Starting URL: https://the-internet.herokuapp.com/

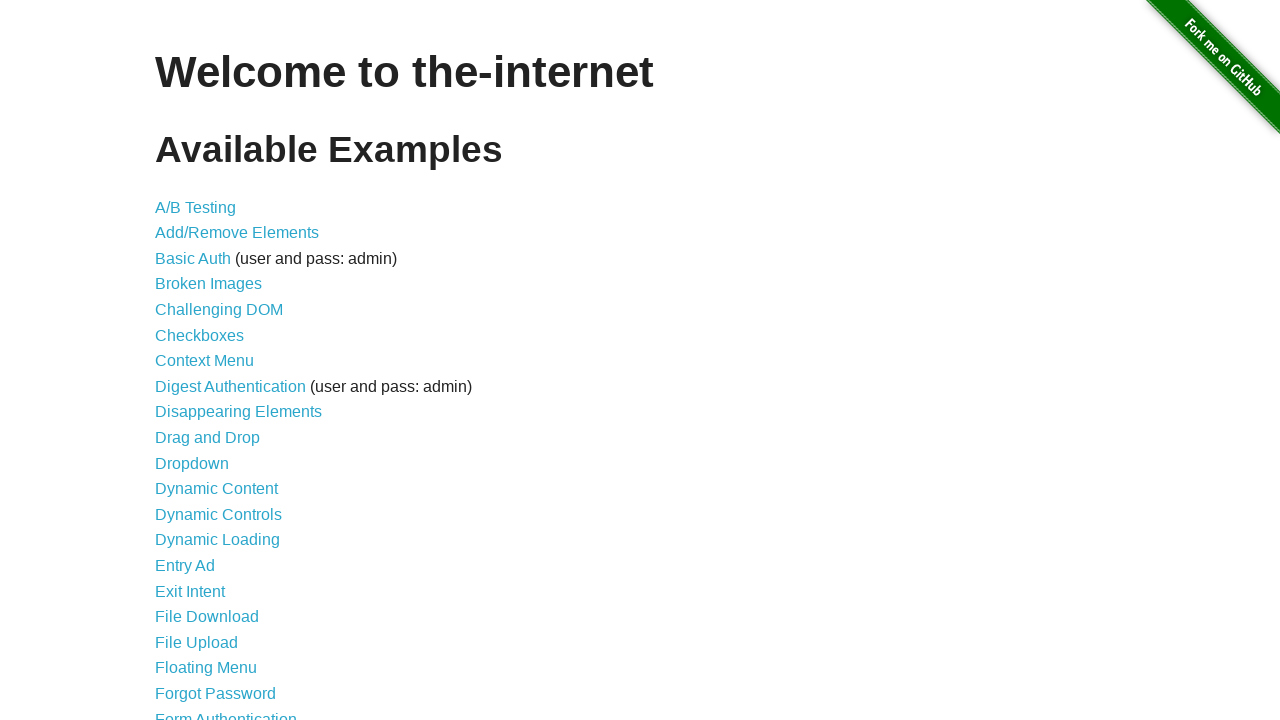

Clicked on 'Multiple Windows' link at (218, 369) on xpath=//a[contains(text(),'Multiple Windows')]
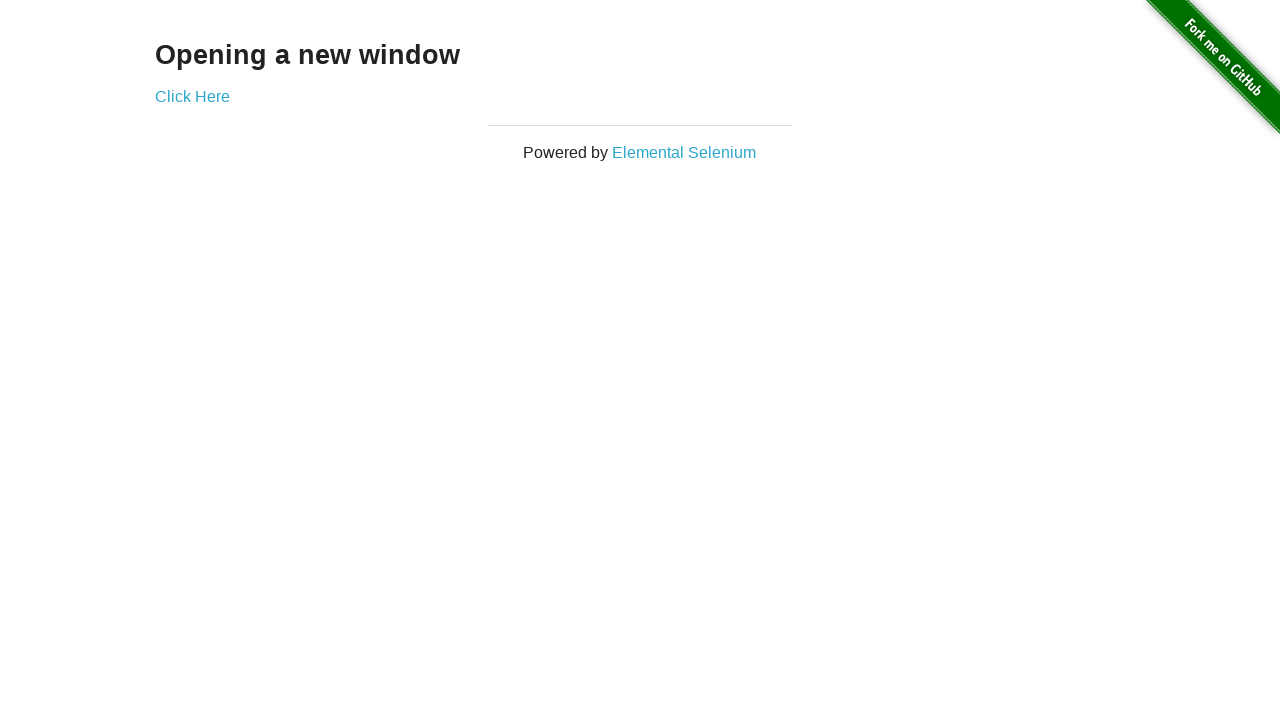

Clicked 'Click Here' link which opened a new window at (192, 96) on xpath=//a[contains(text(),'Click Here')]
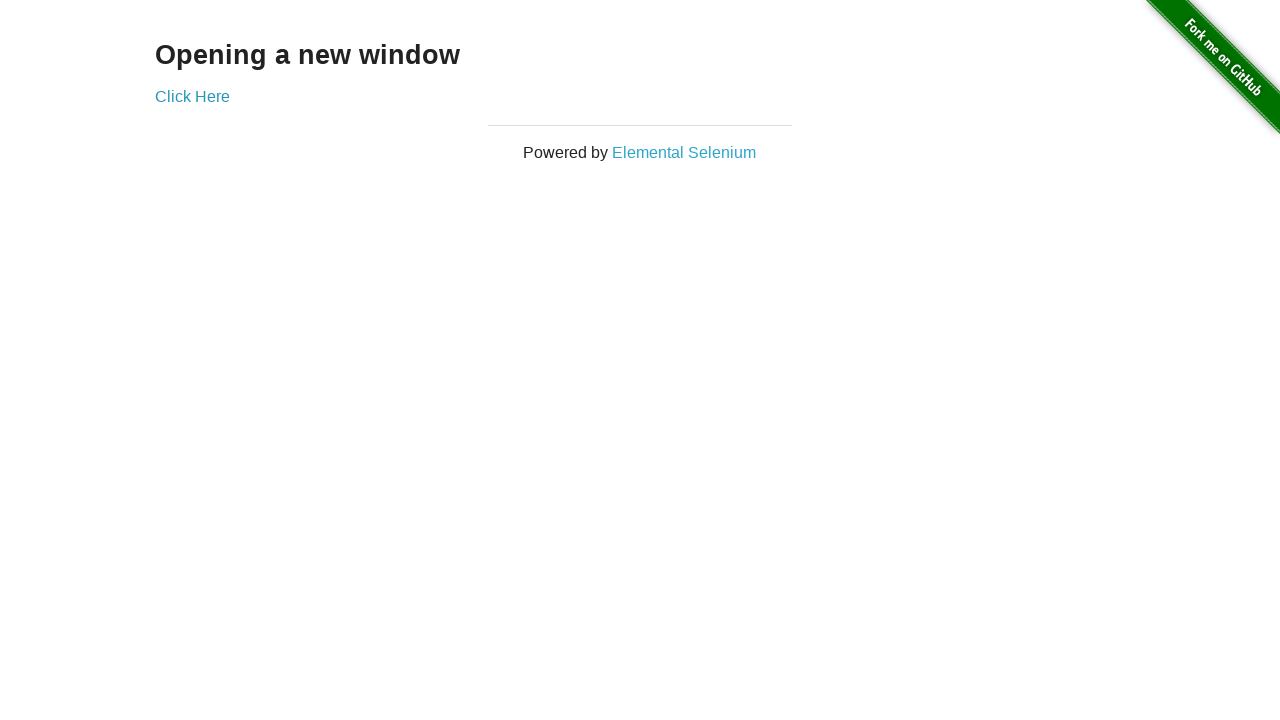

New window handle acquired
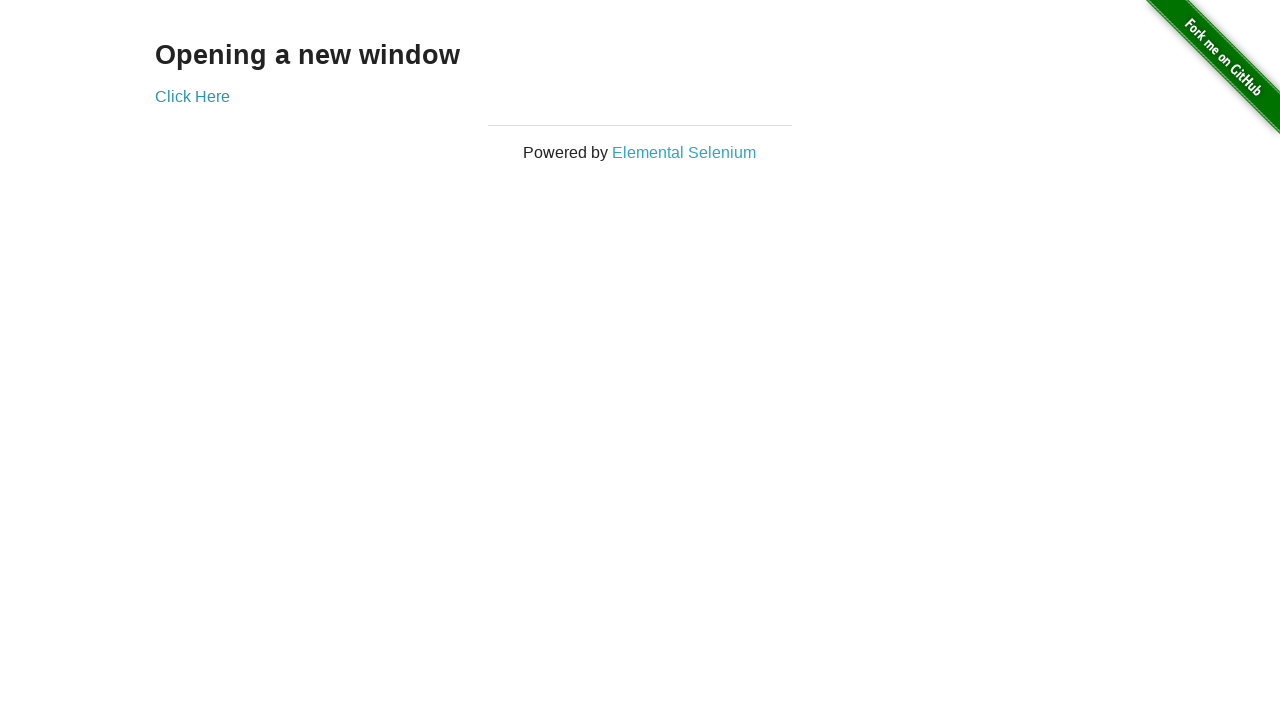

Retrieved text from new window: 'New Window'
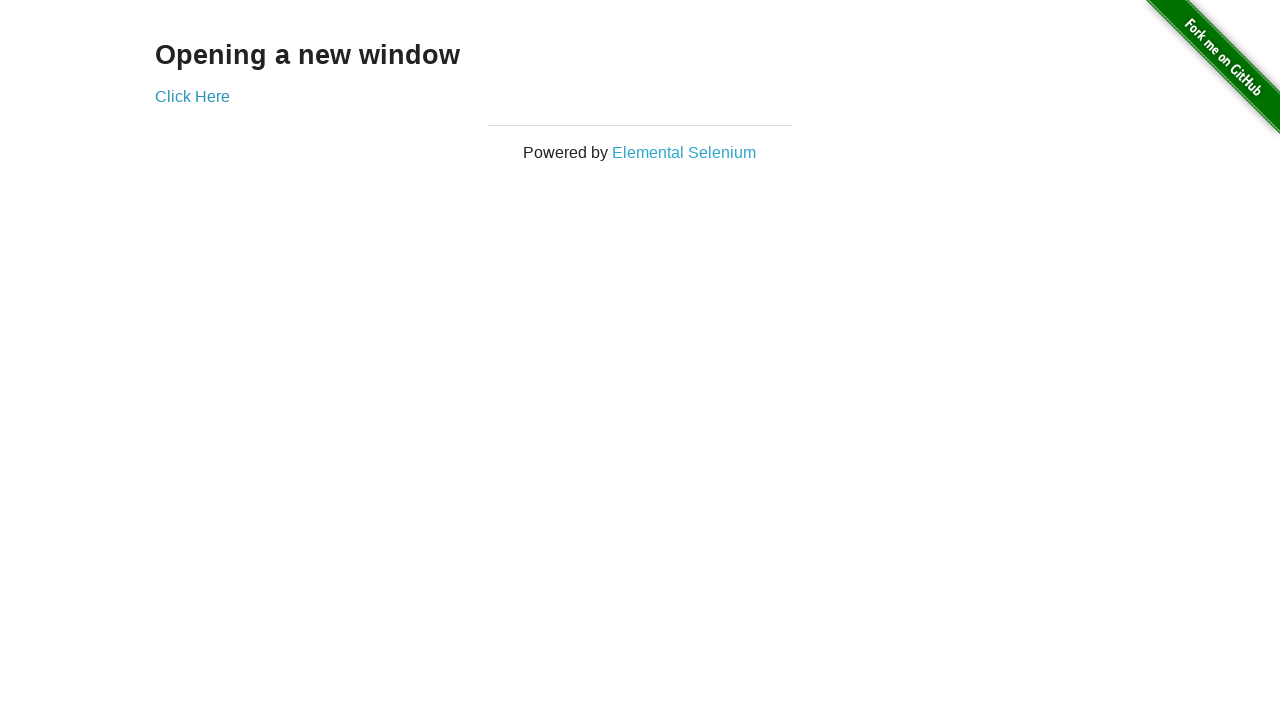

Retrieved text from original window: 'Opening a new window'
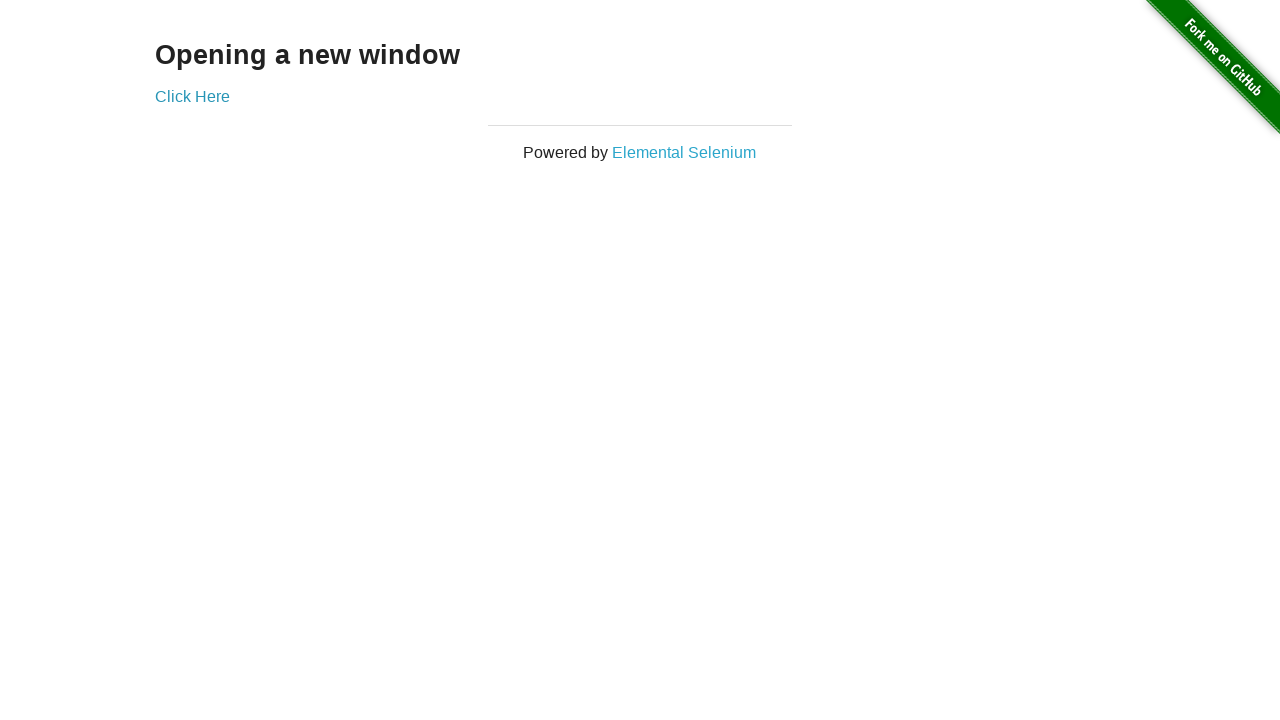

Closed the new window
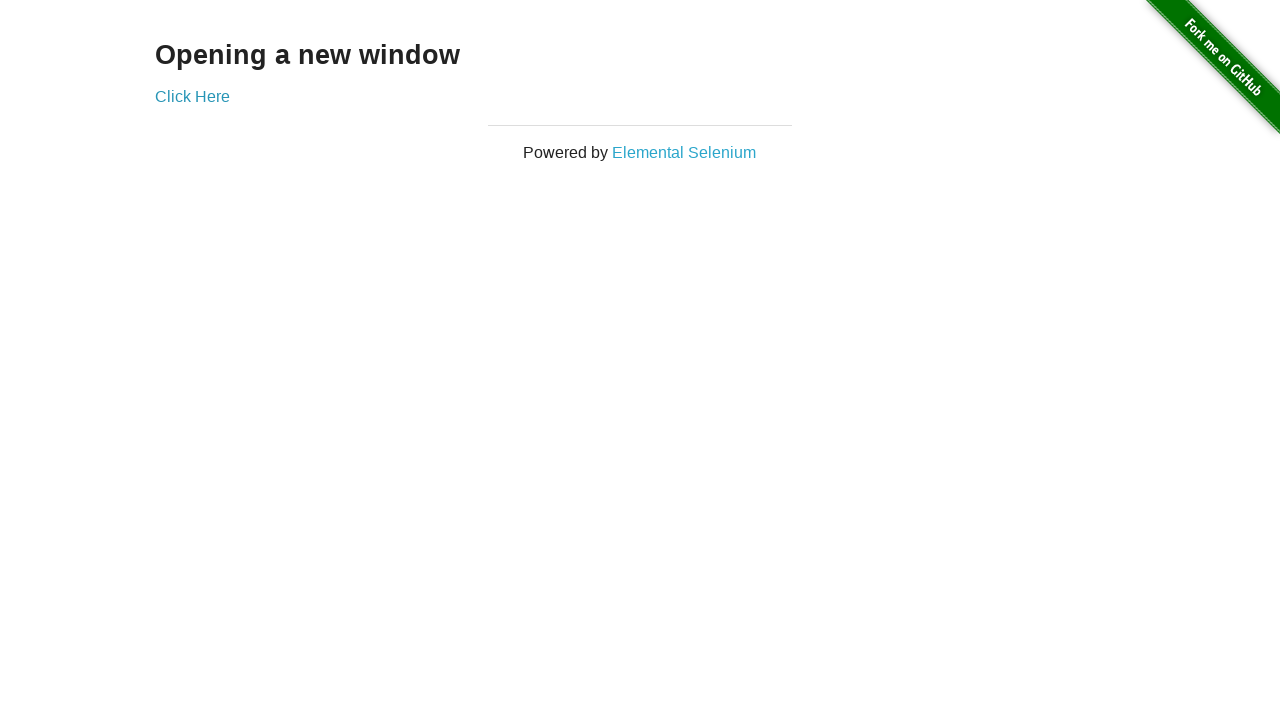

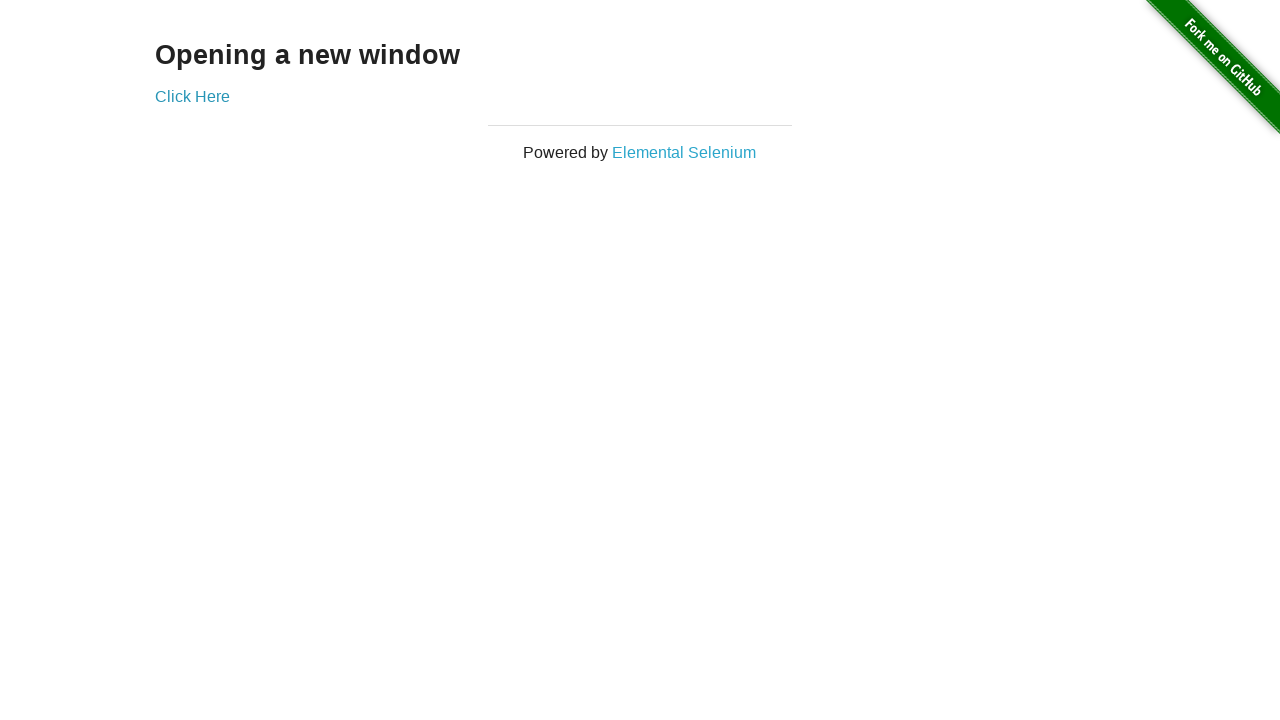